Tests that the Onliner catalog navigation contains expected category elements like Electronics, Computers, Home appliances, etc.

Starting URL: https://catalog.onliner.by

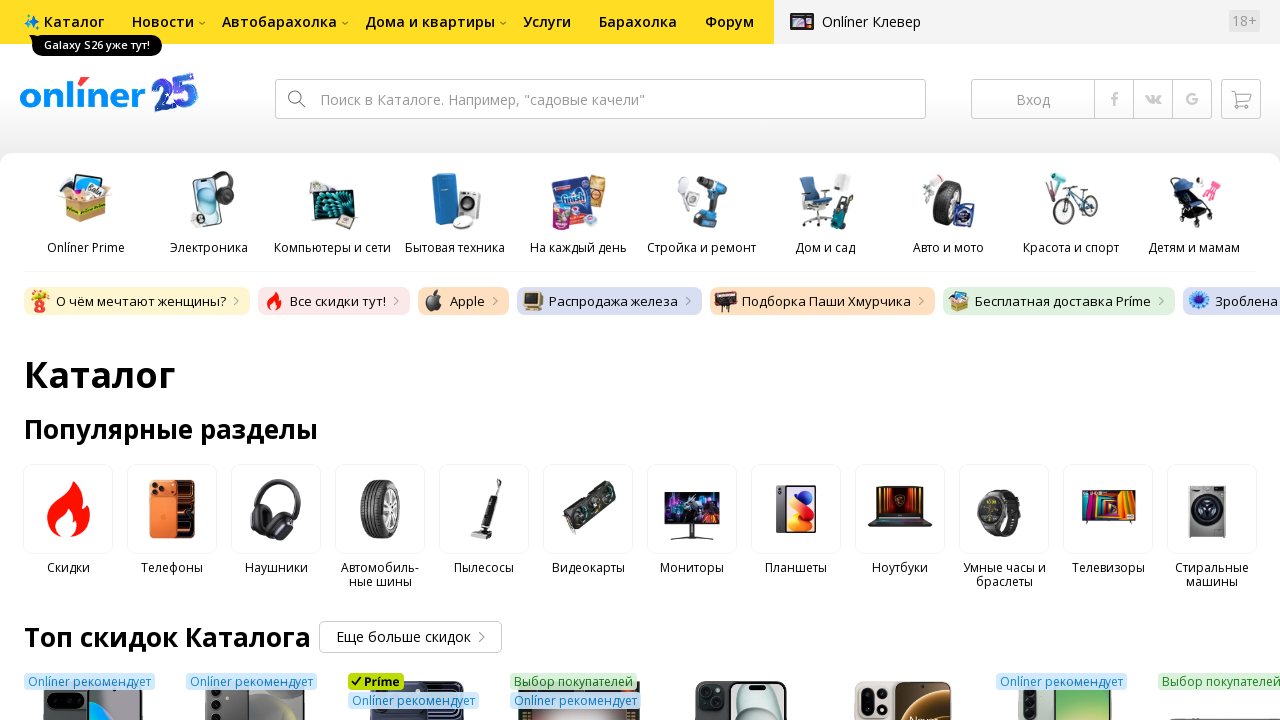

Clicked on Catalog navigation element at (74, 22) on xpath=//*[contains(@class, 'main-navigation__text') and contains(text(), 'Катало
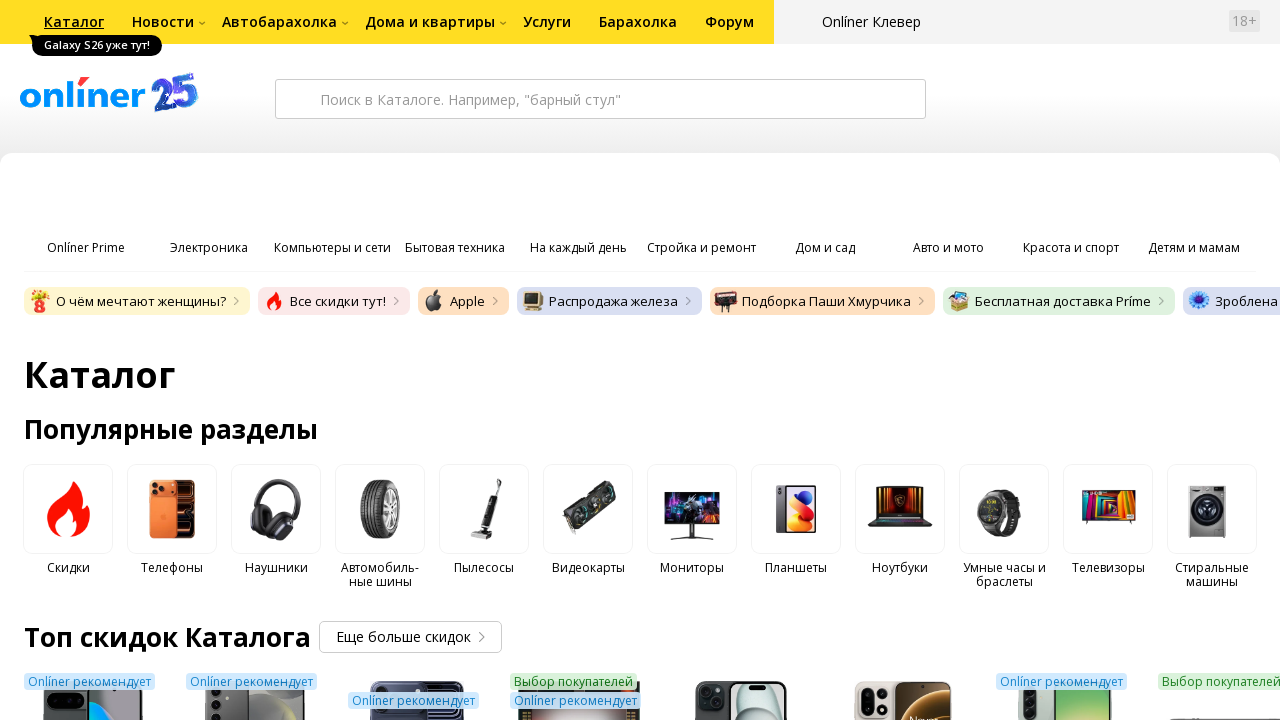

Catalog navigation elements loaded
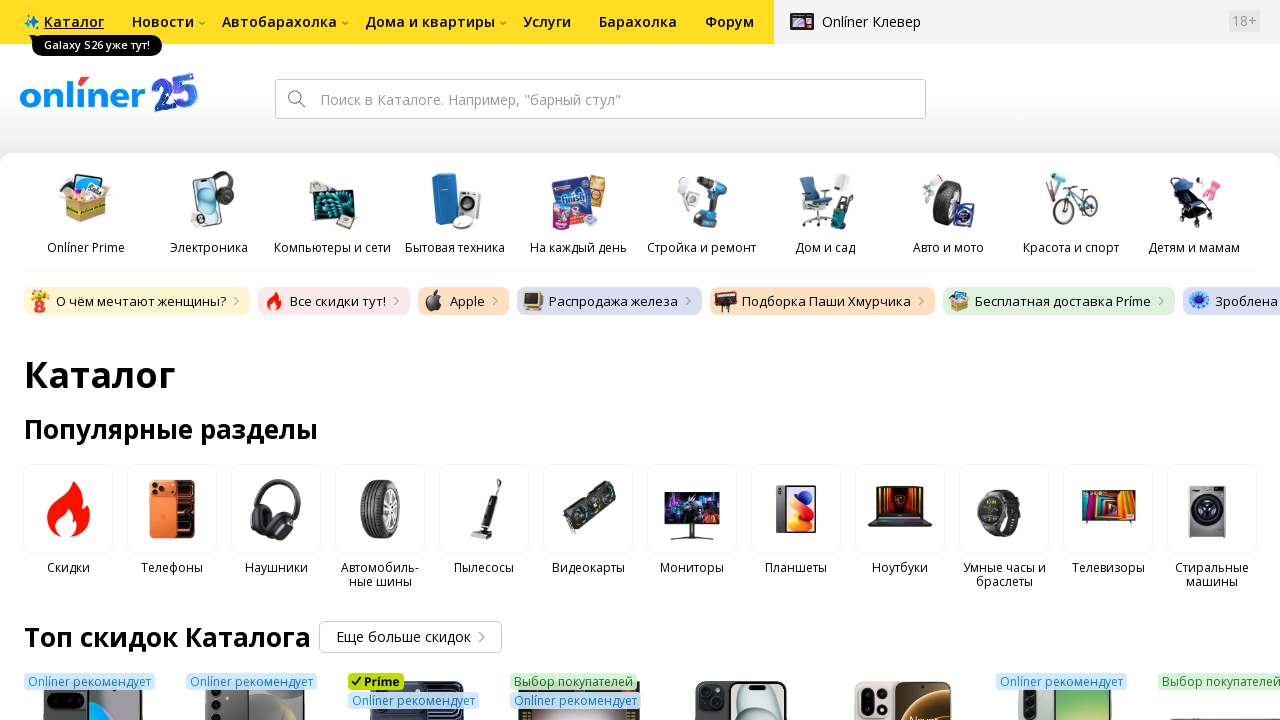

Verified first catalog category element is present
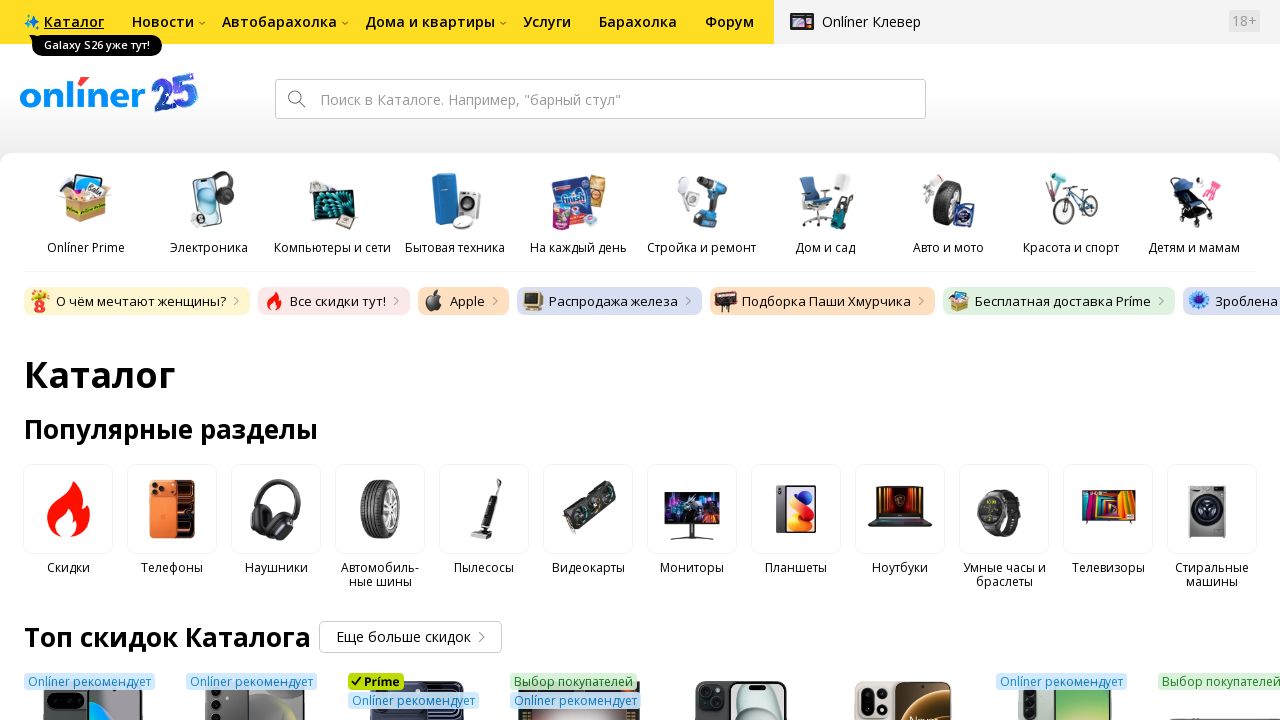

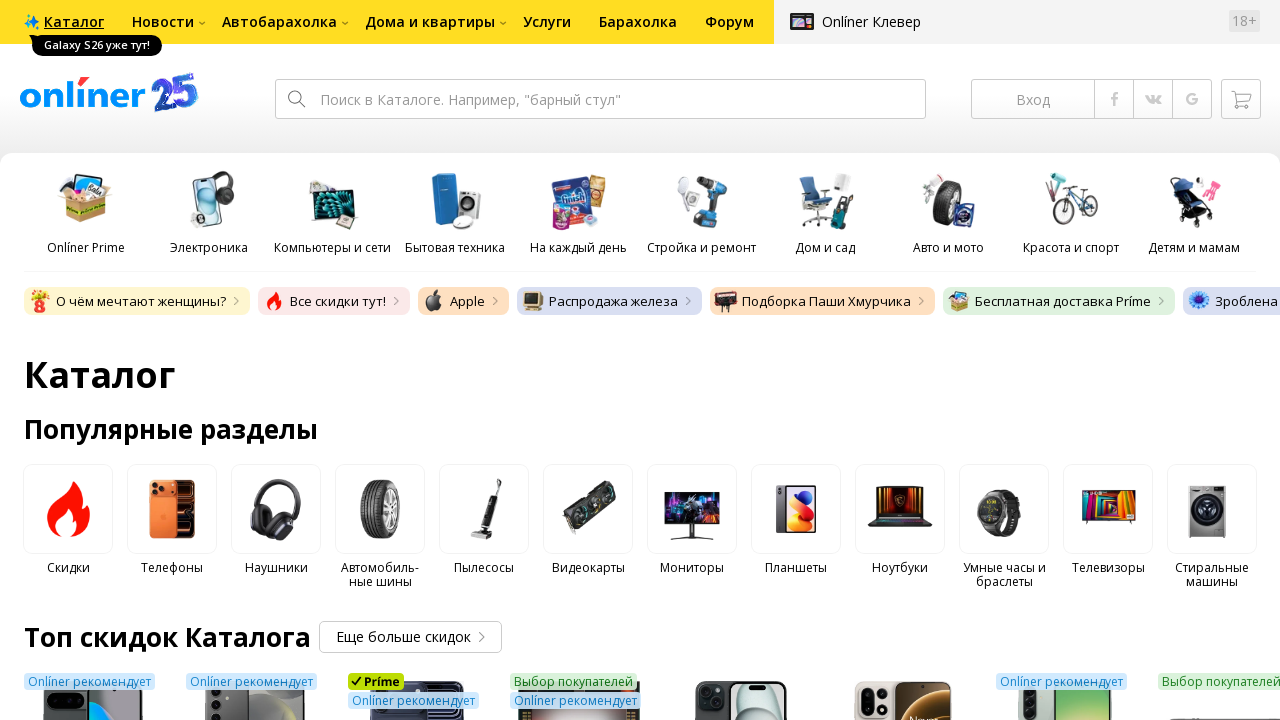